Navigates to B3's Ibovespa index page, clicks on the theoretical composition tab, and changes the table display to show 120 rows

Starting URL: https://sistemaswebb3-listados.b3.com.br/indexPage/day/IBOV?language=pt-br

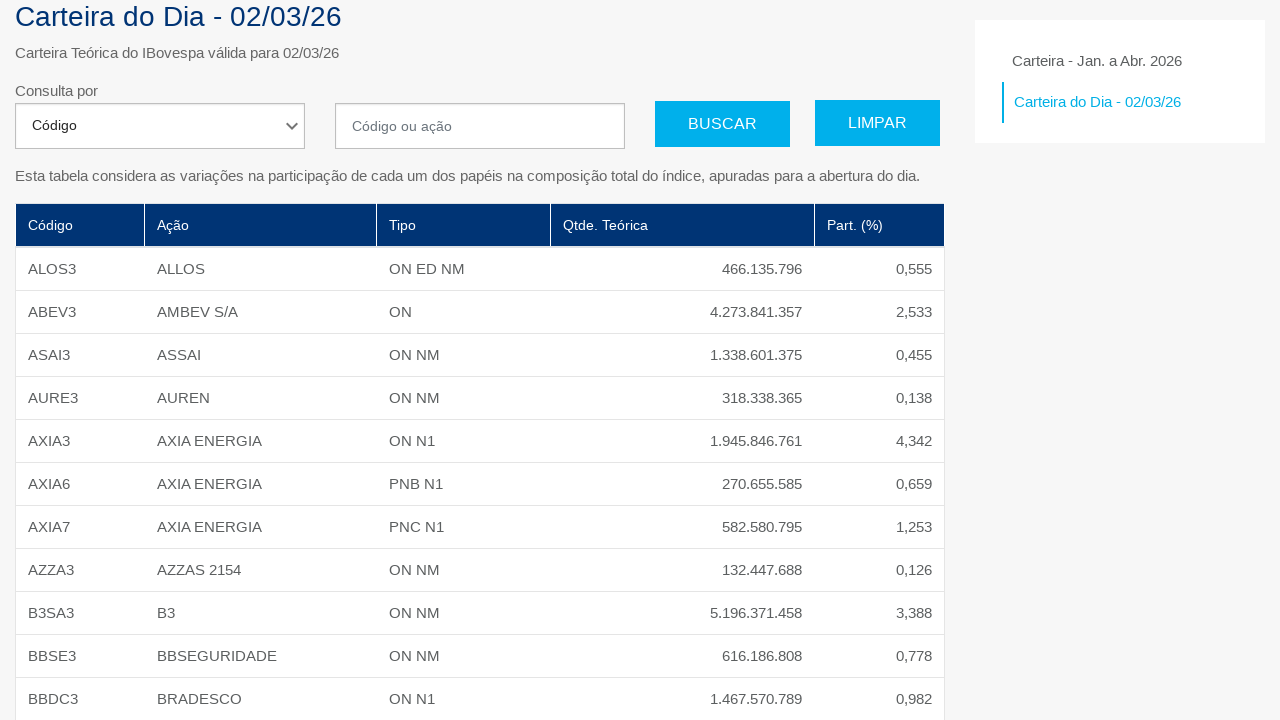

Waited for theoretical composition tab to be available
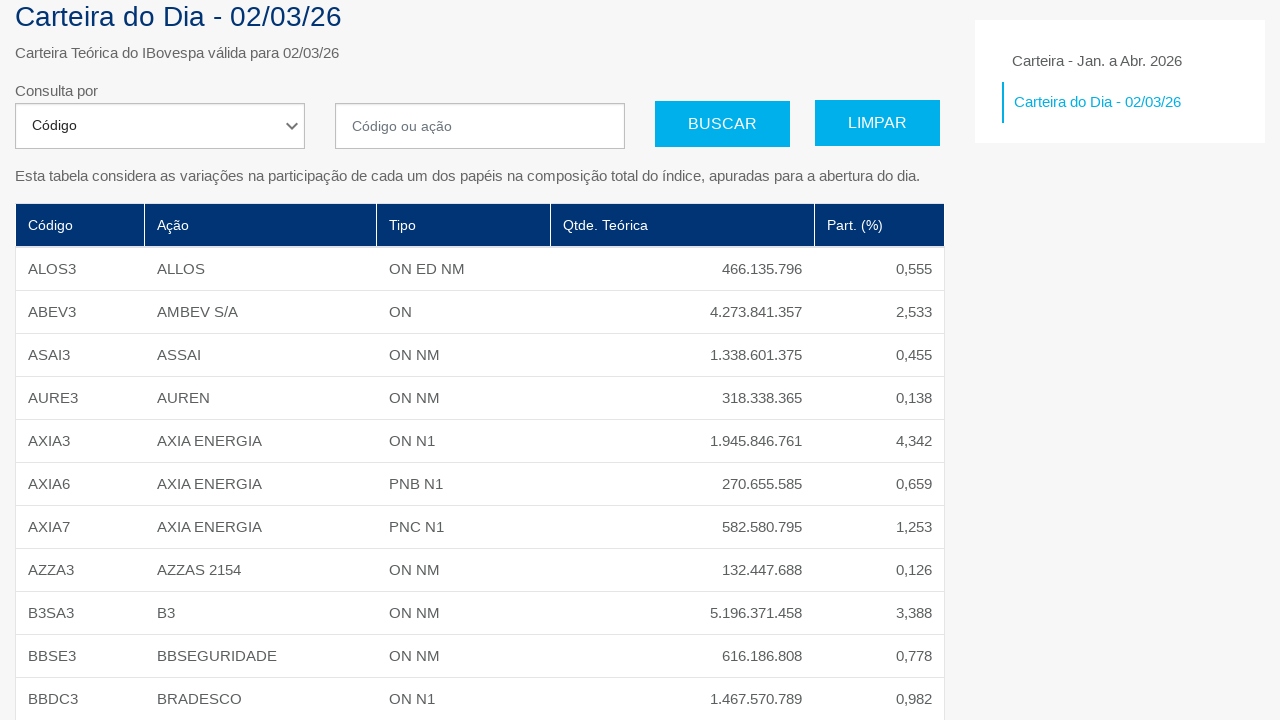

Clicked on theoretical composition tab at (1120, 61) on xpath=//*[@id="divContainerIframeB3"]/div/div[2]/app-menu-portfolio/div/ul/li[1]
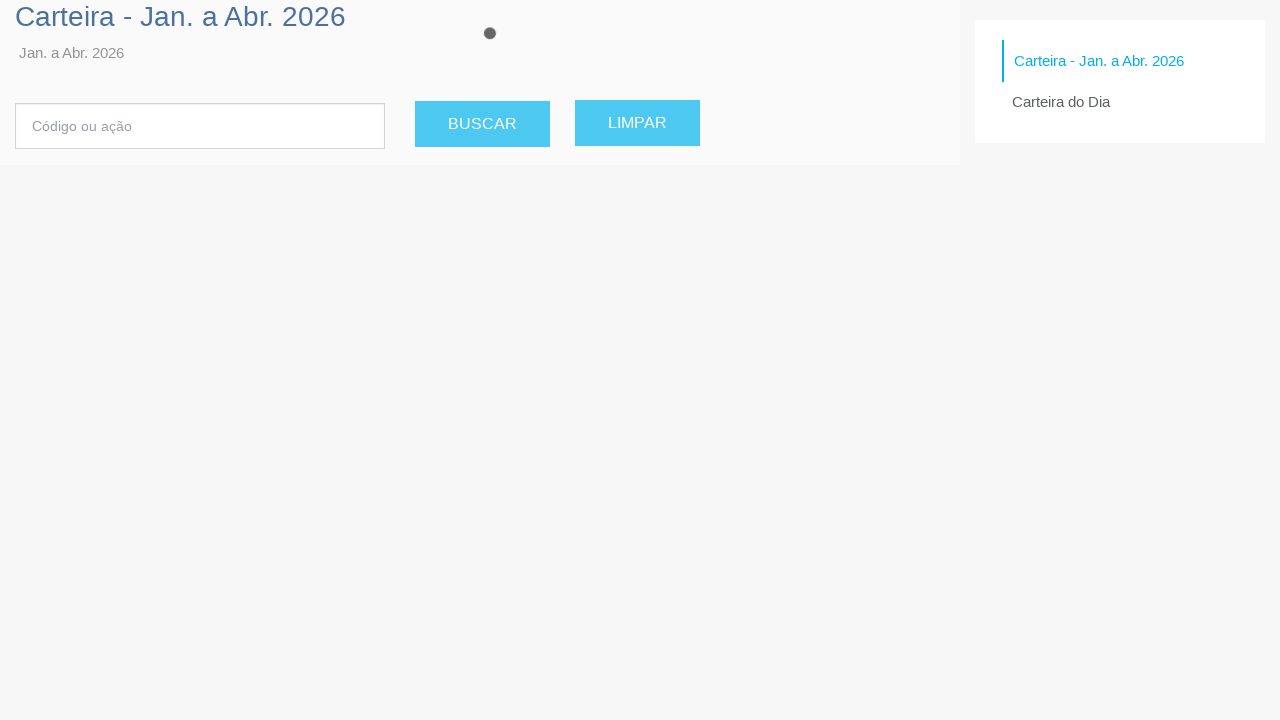

Waited for page size selector to be available
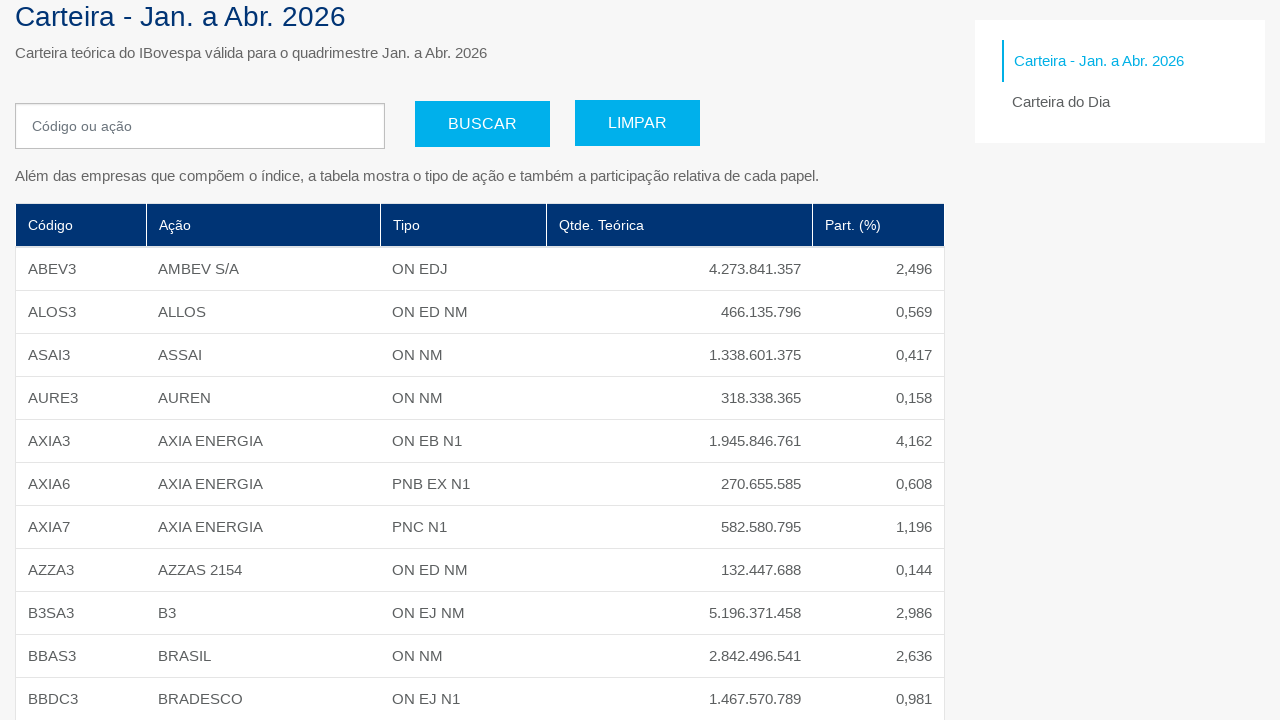

Selected 120 rows from page size dropdown on #selectPage
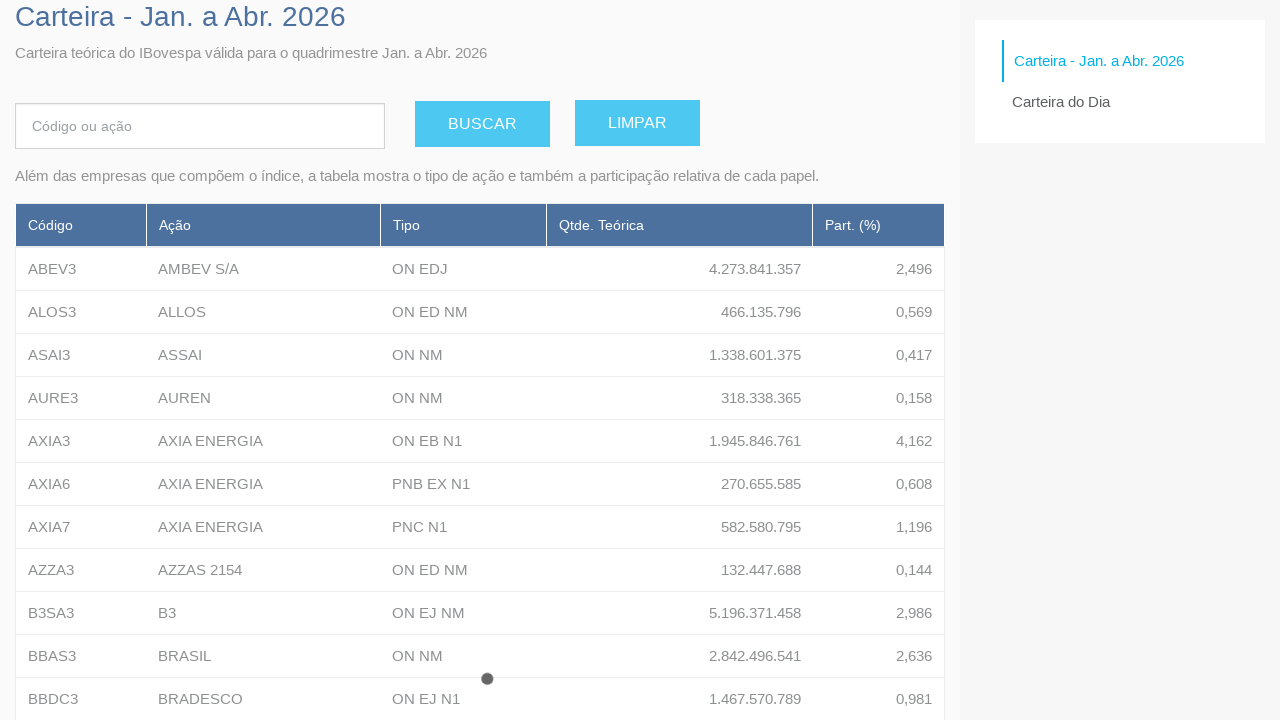

Waited for theoretical composition table to load
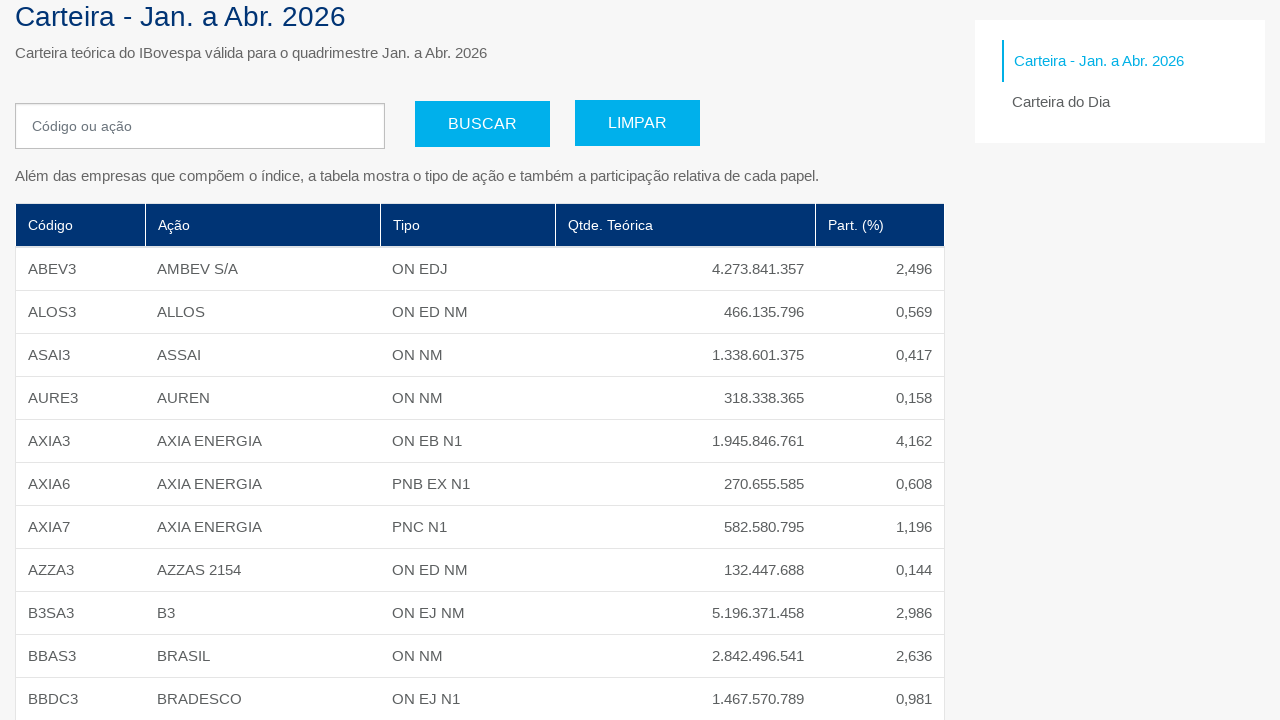

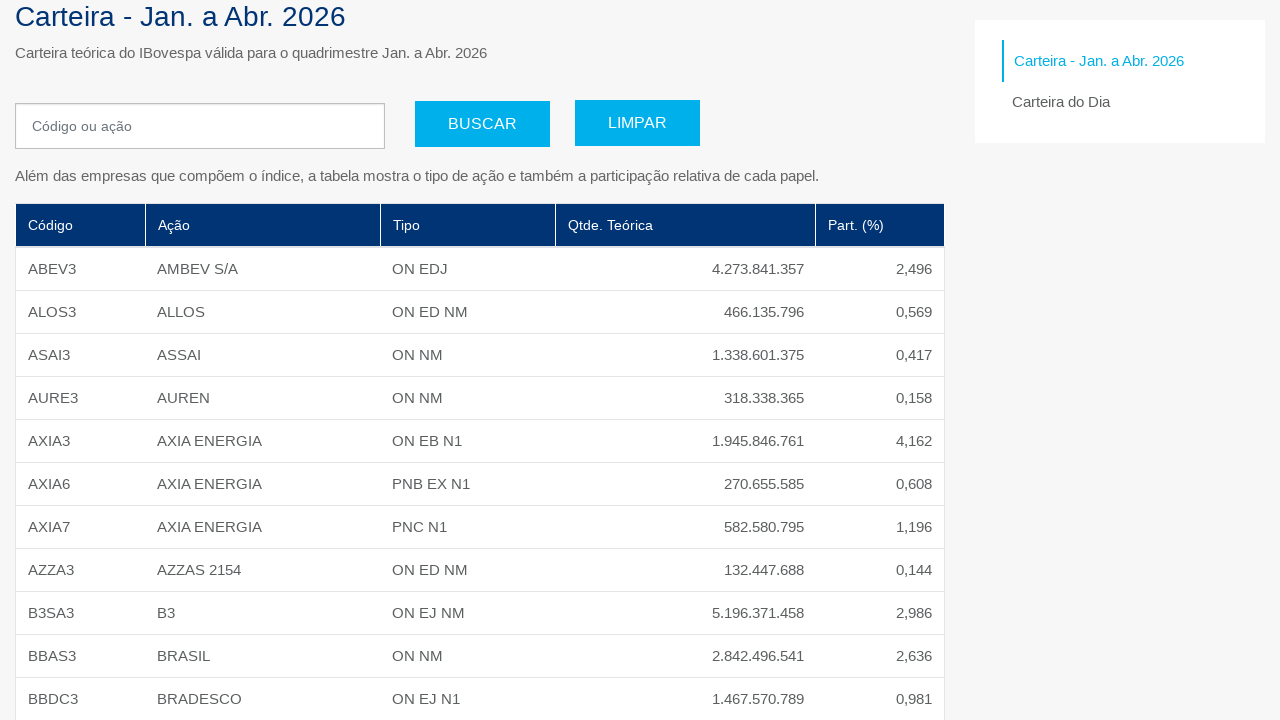